Tests the add/remove elements functionality by clicking the Add Element button 5 times to create elements, then clicking Delete button 5 times to remove them

Starting URL: http://the-internet.herokuapp.com

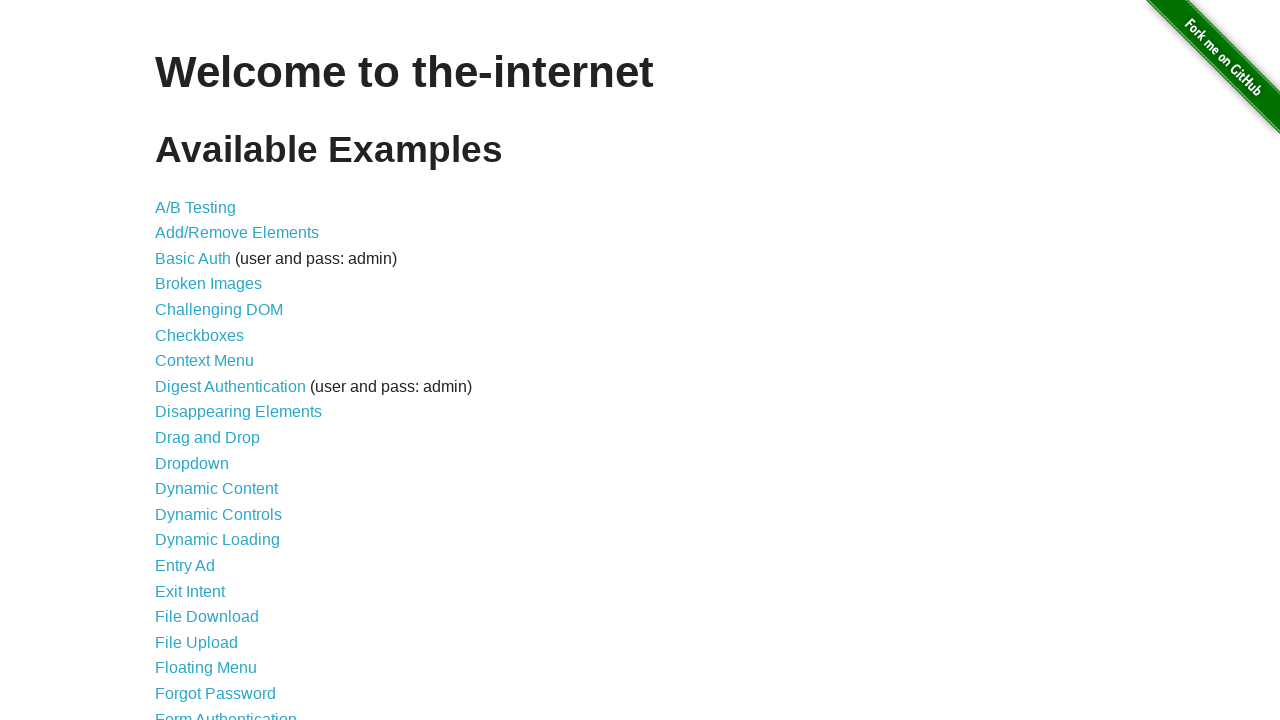

Navigated to the-internet.herokuapp.com
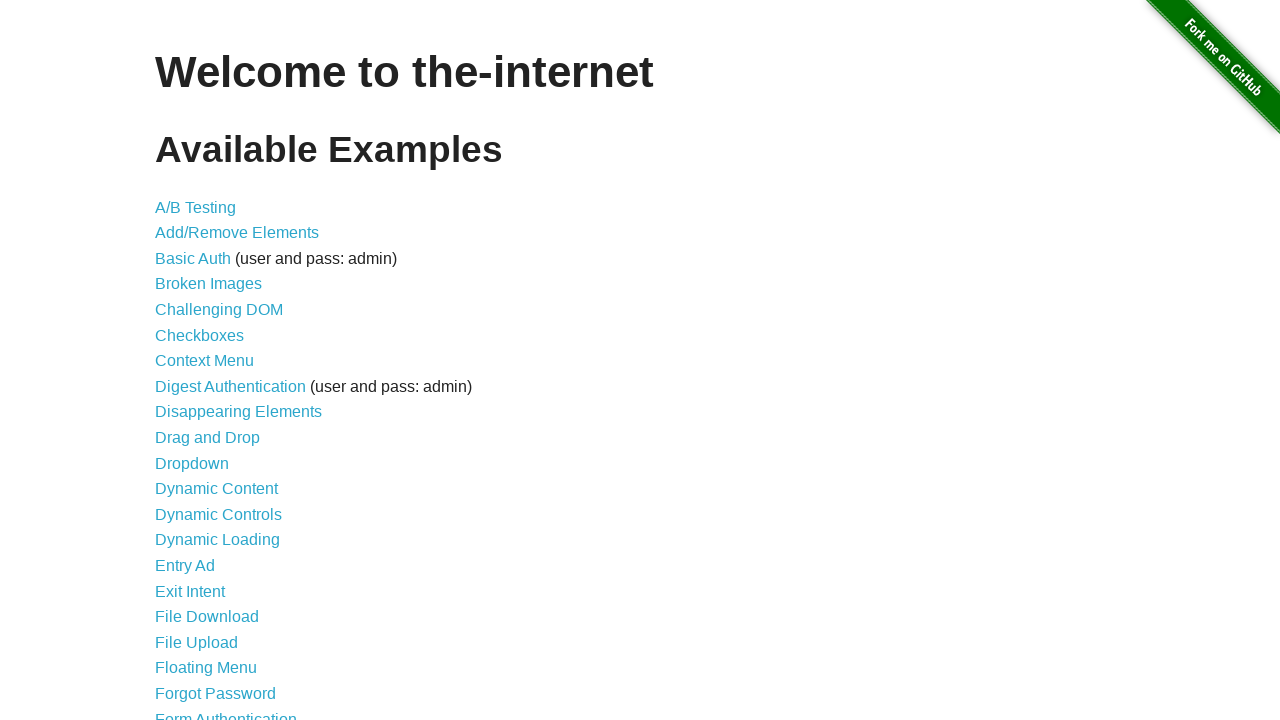

Clicked Add/Remove Elements link at (237, 233) on xpath=//*[@id="content"]/ul/li[2]/a
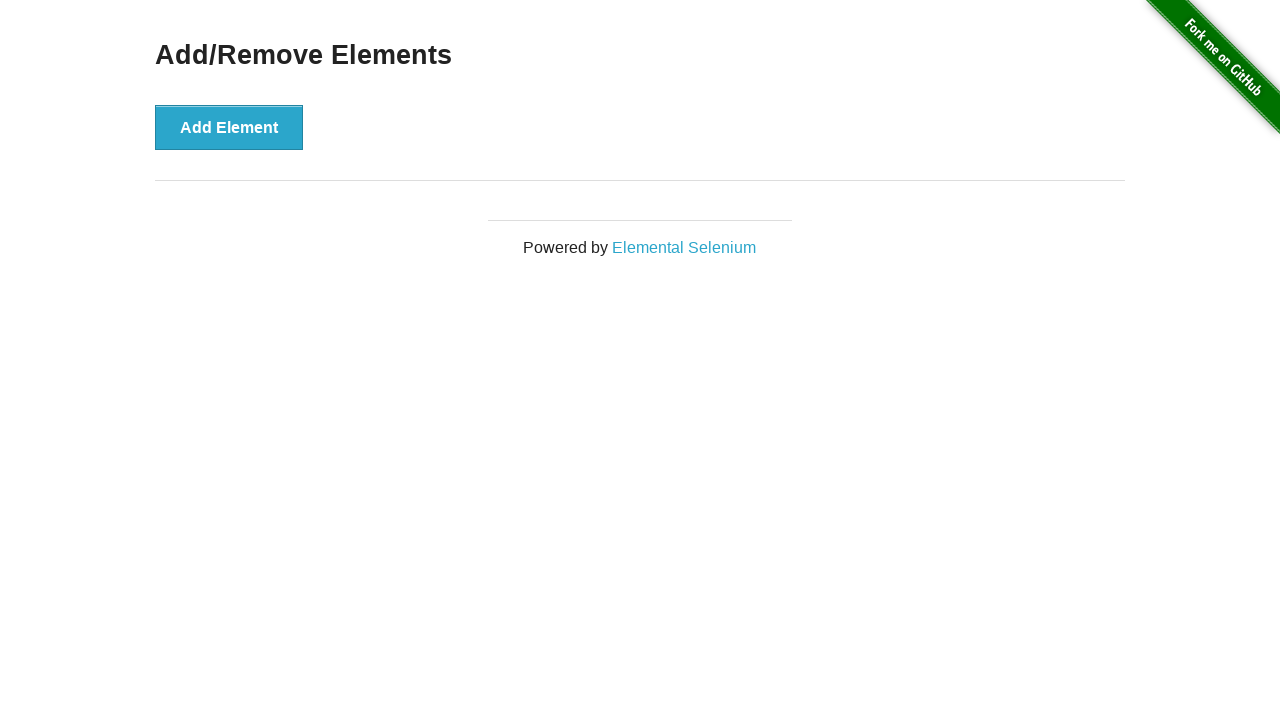

Clicked Add Element button (addition 1/5) at (229, 127) on xpath=//*[@id="content"]/div/button
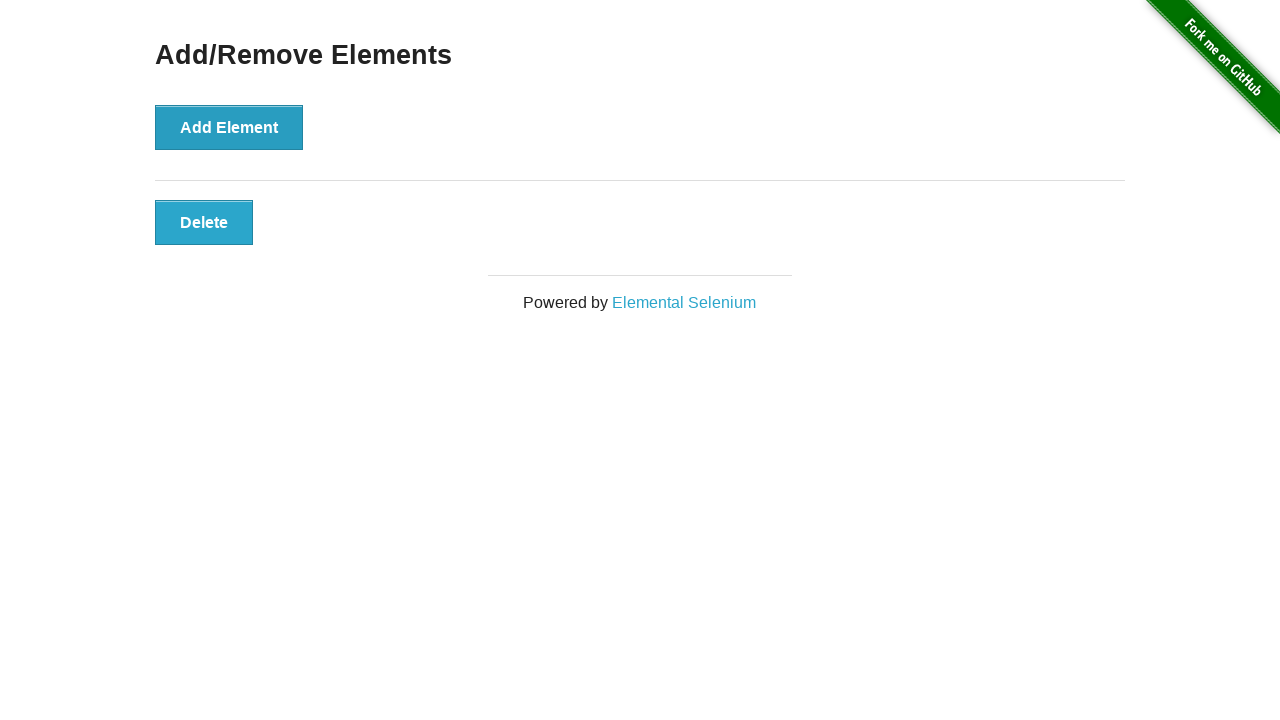

Waited 1 second after adding element 1
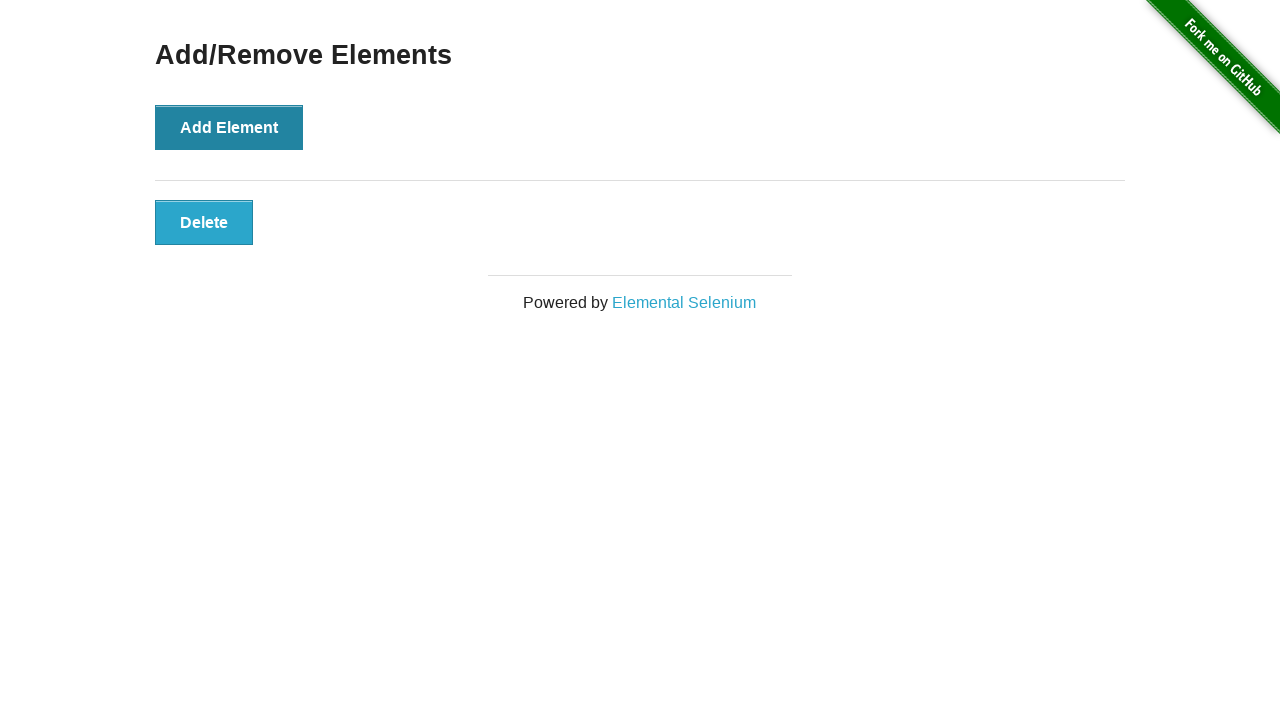

Clicked Add Element button (addition 2/5) at (229, 127) on xpath=//*[@id="content"]/div/button
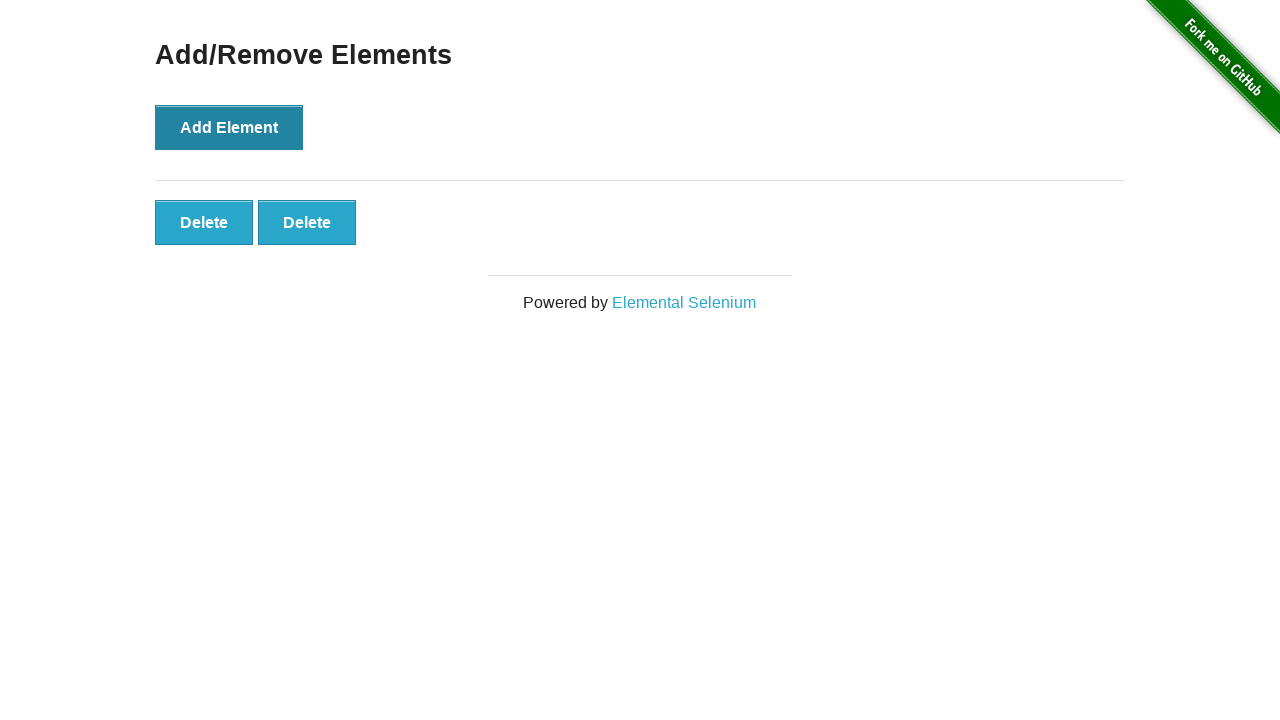

Waited 1 second after adding element 2
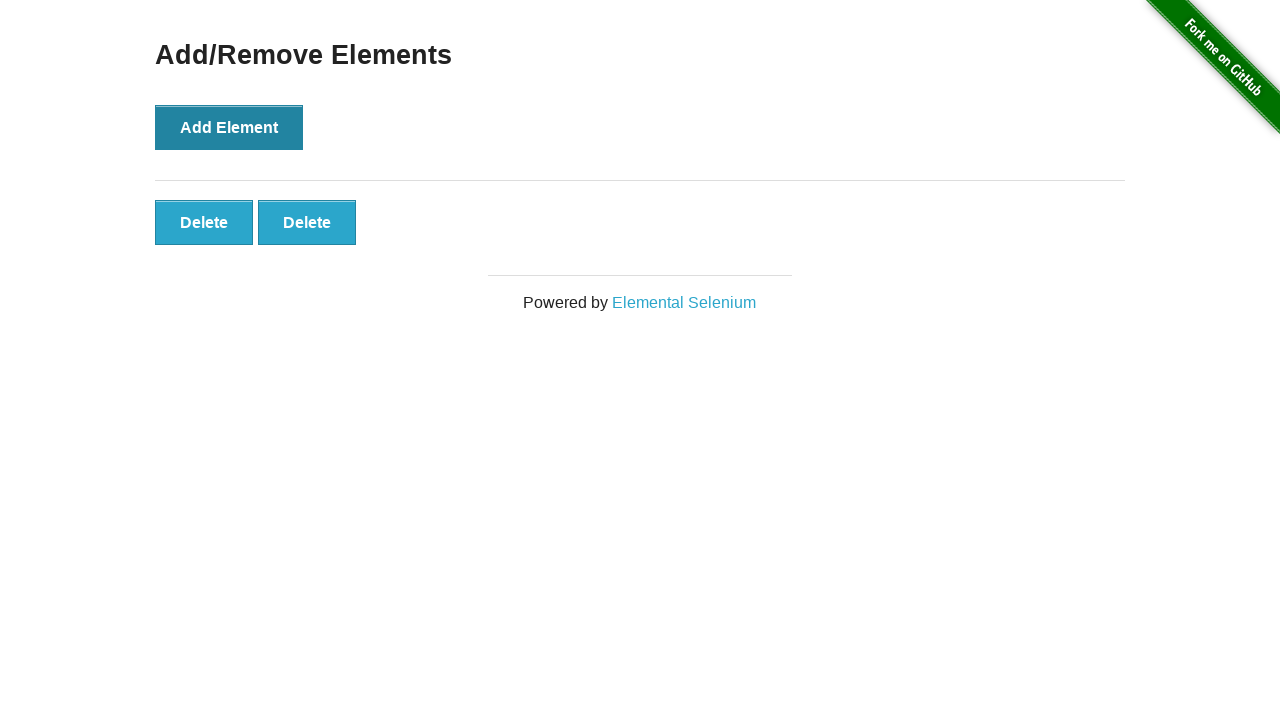

Clicked Add Element button (addition 3/5) at (229, 127) on xpath=//*[@id="content"]/div/button
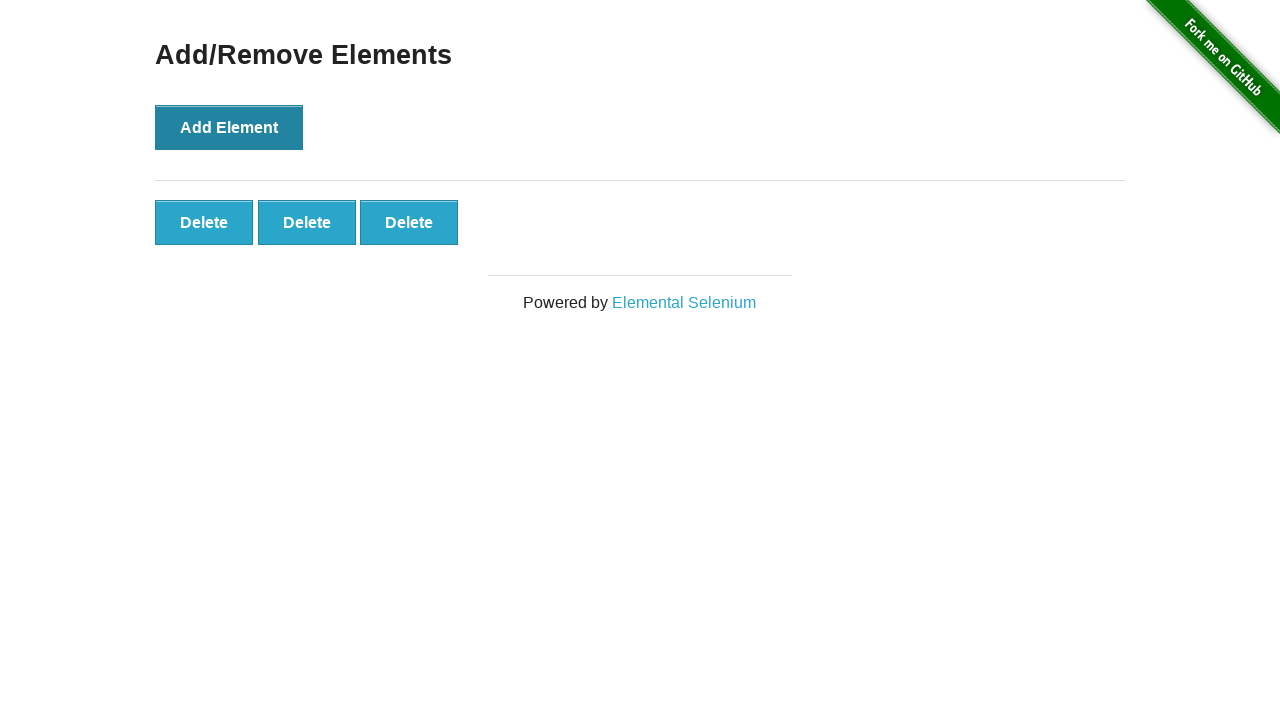

Waited 1 second after adding element 3
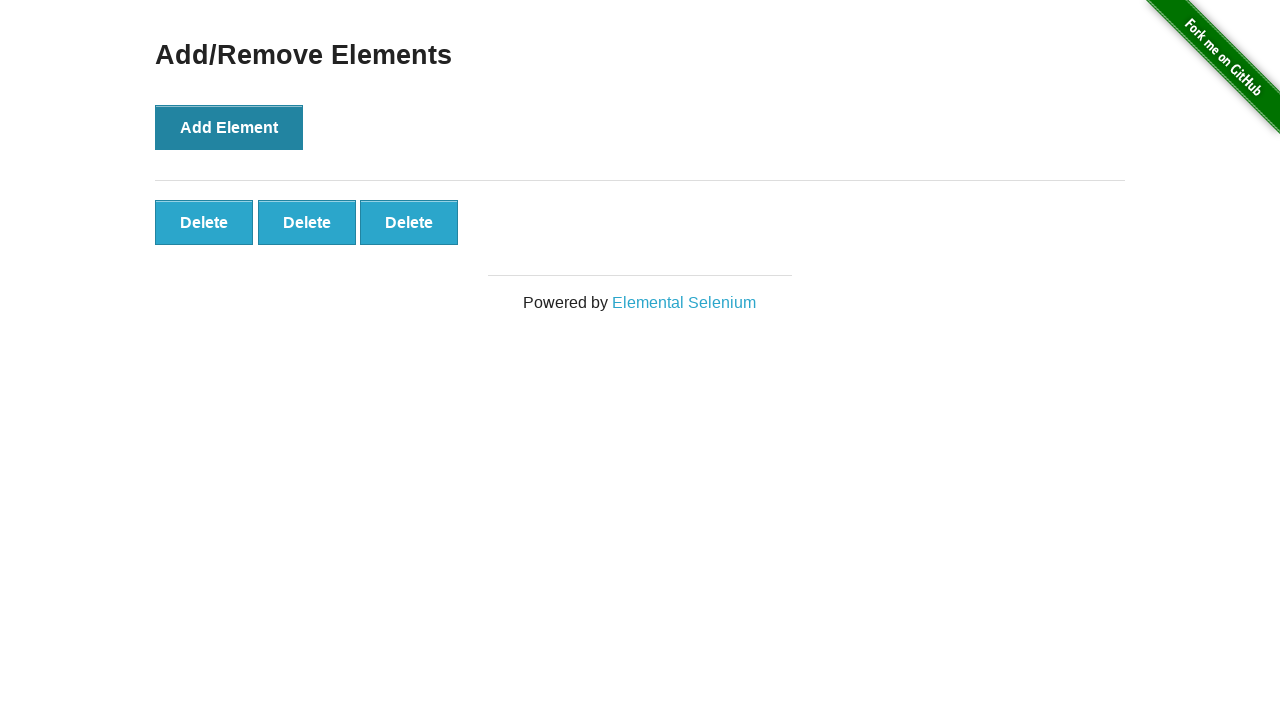

Clicked Add Element button (addition 4/5) at (229, 127) on xpath=//*[@id="content"]/div/button
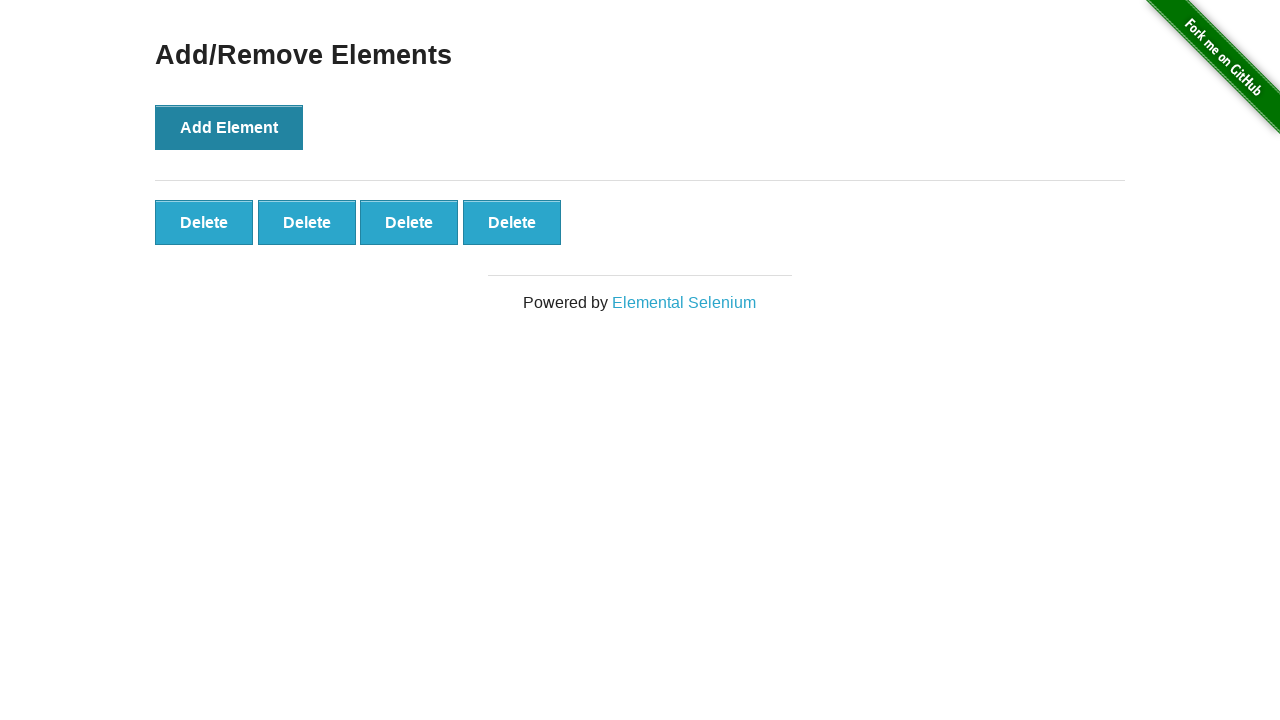

Waited 1 second after adding element 4
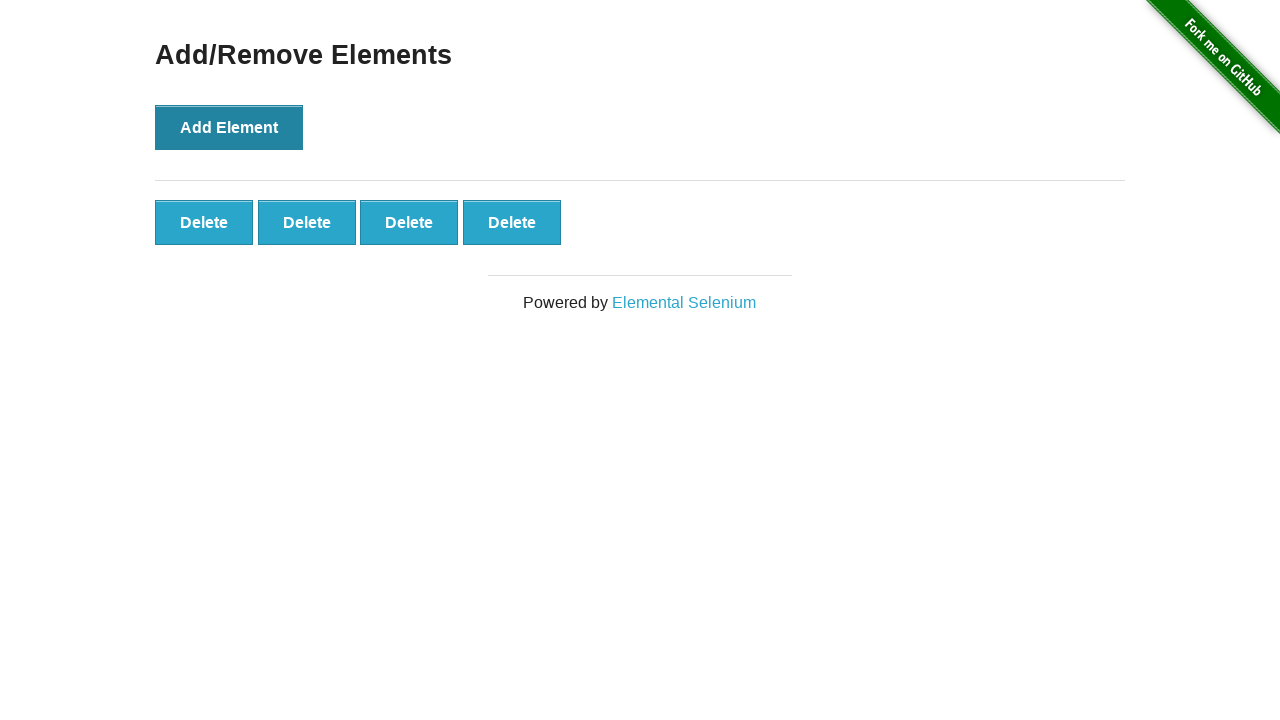

Clicked Add Element button (addition 5/5) at (229, 127) on xpath=//*[@id="content"]/div/button
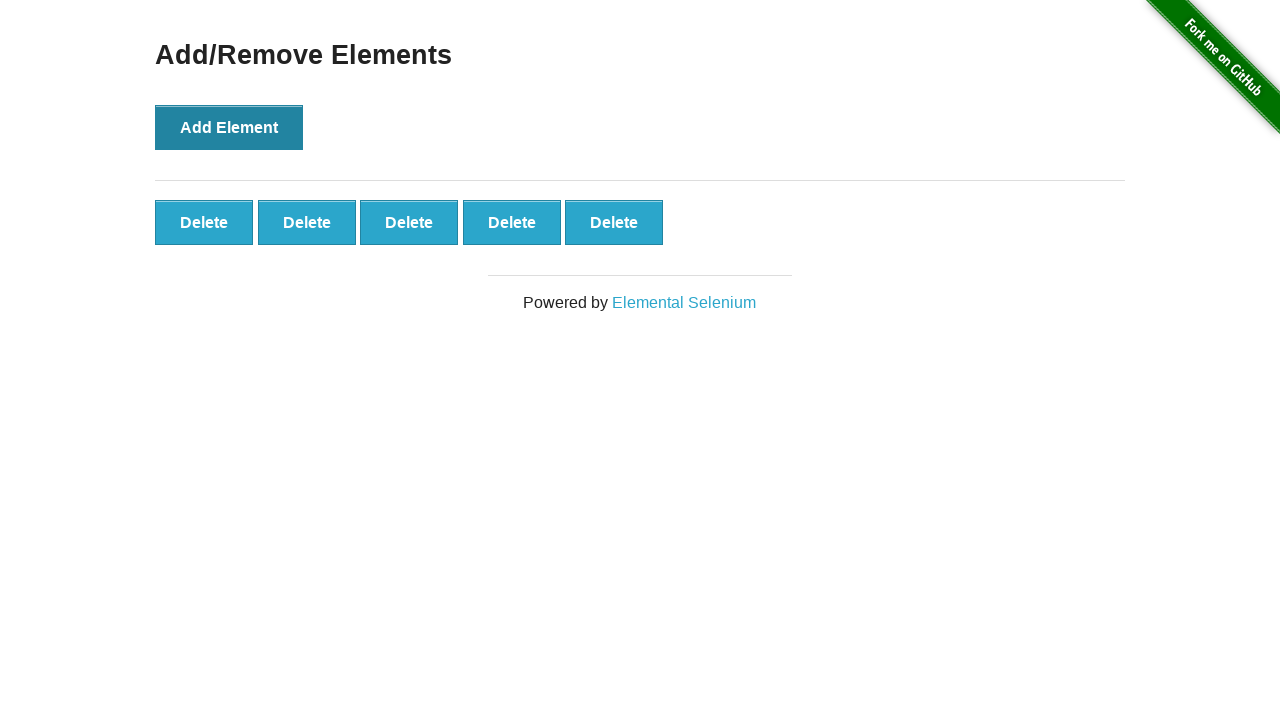

Waited 1 second after adding element 5
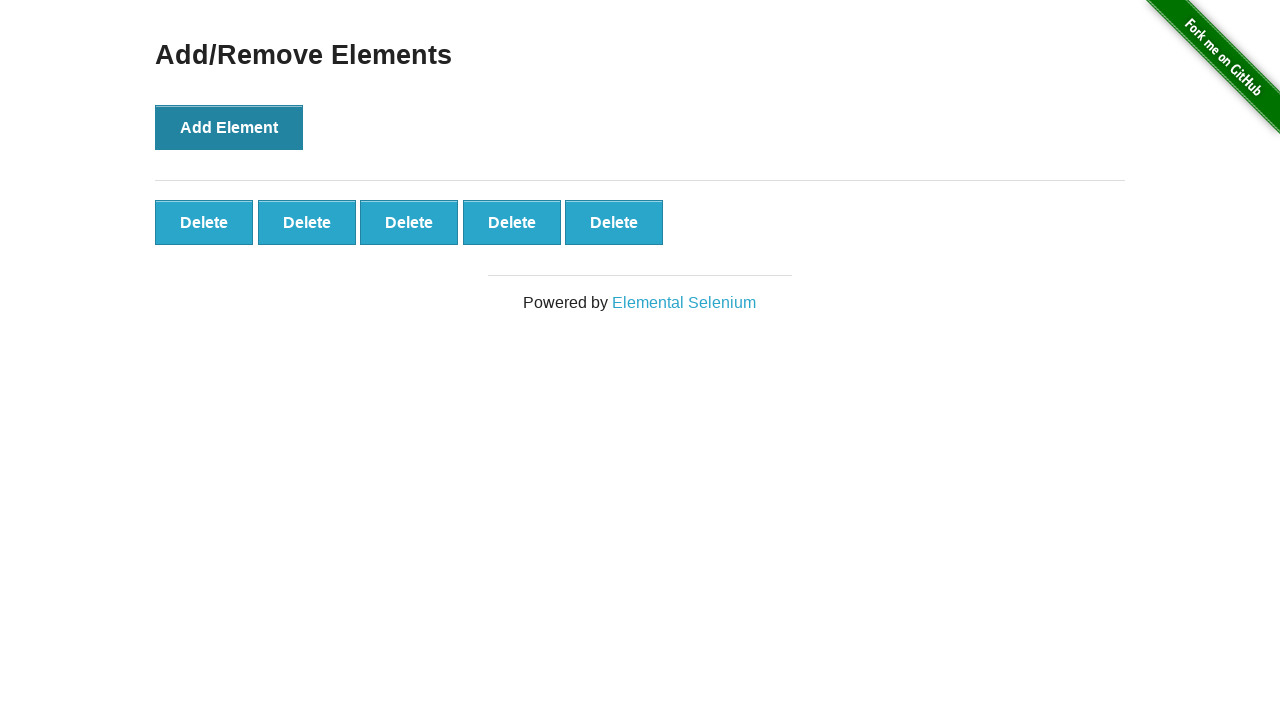

Waited 5 seconds before starting deletion process
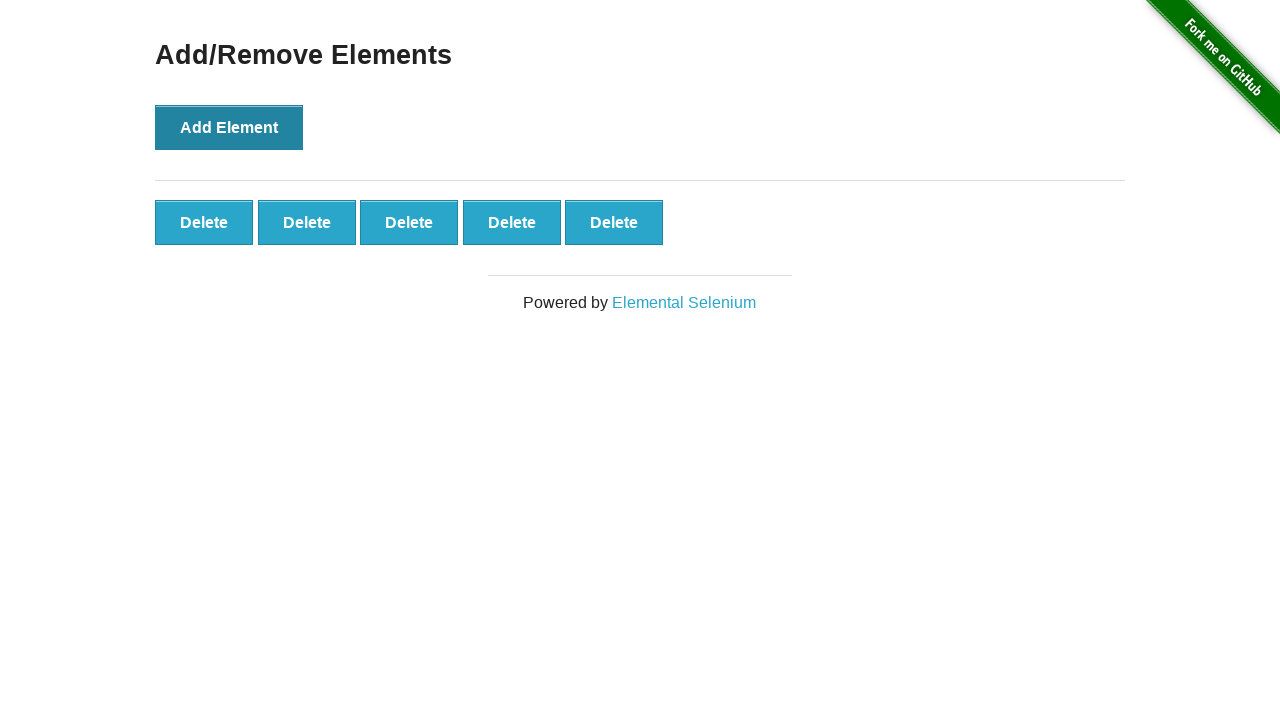

Clicked Delete button (deletion 1/5) at (204, 222) on xpath=//*[@id="elements"]/button
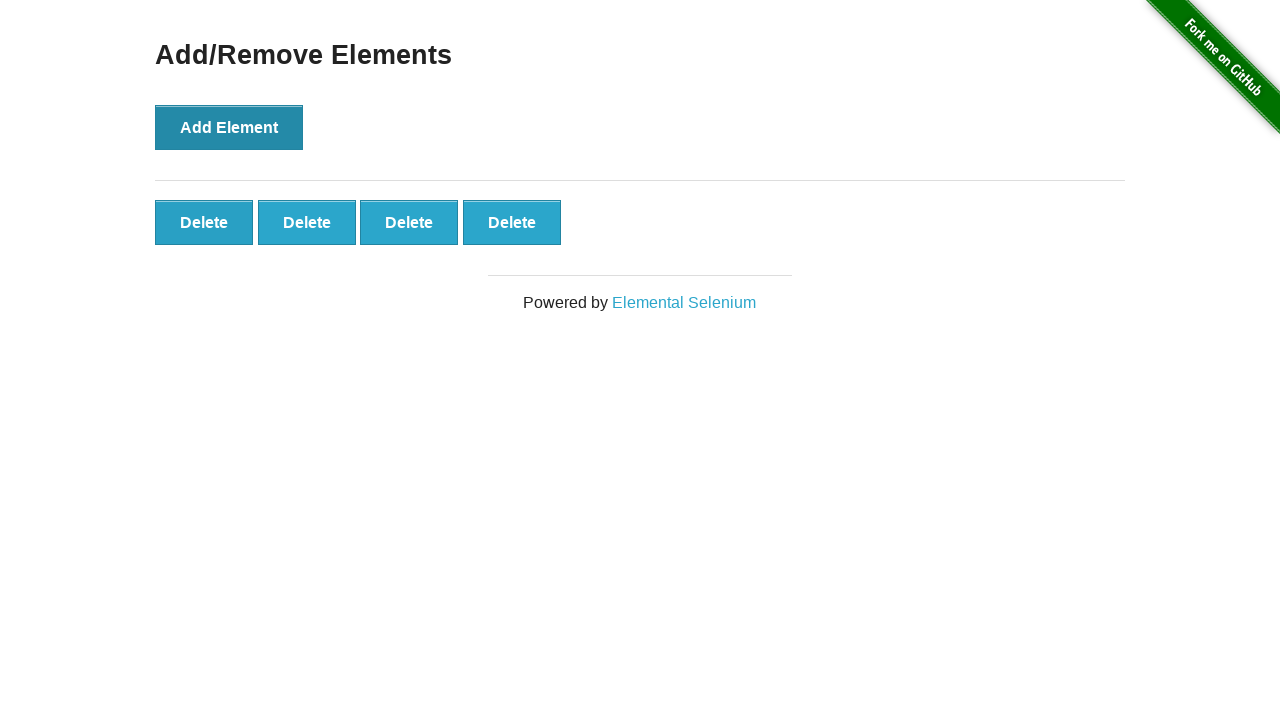

Waited 1 second after deleting element 1
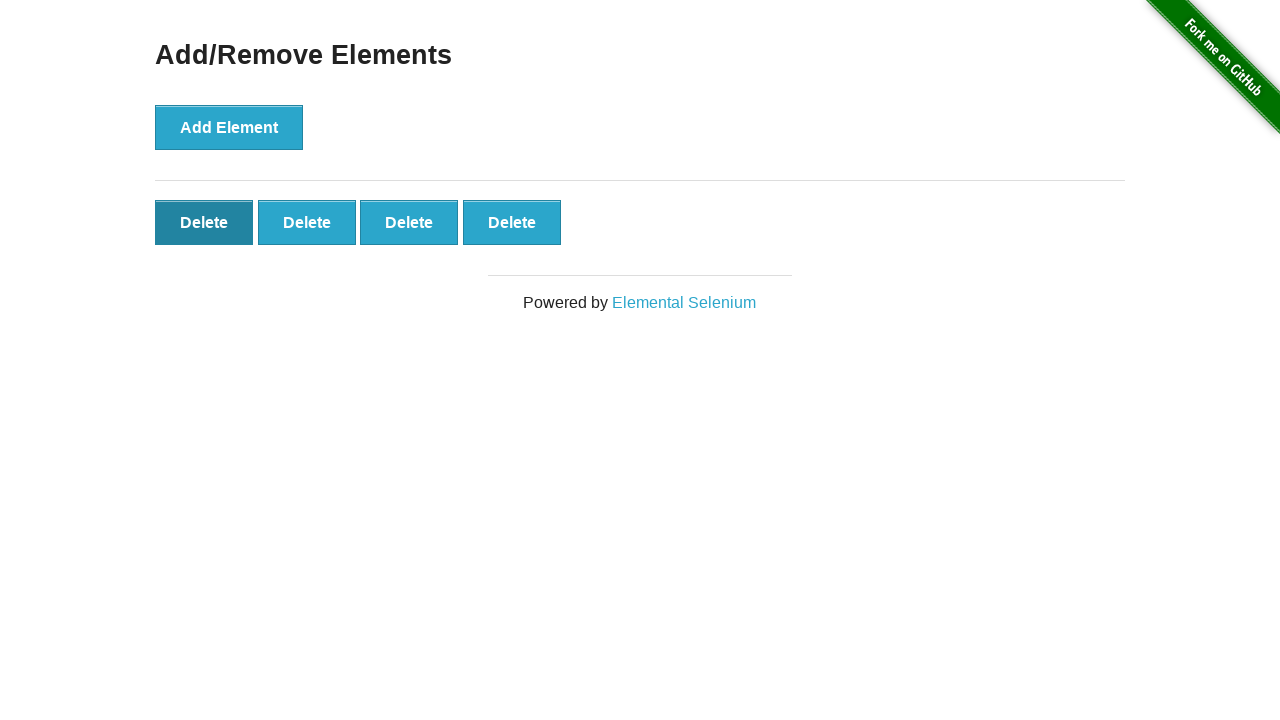

Clicked Delete button (deletion 2/5) at (204, 222) on xpath=//*[@id="elements"]/button
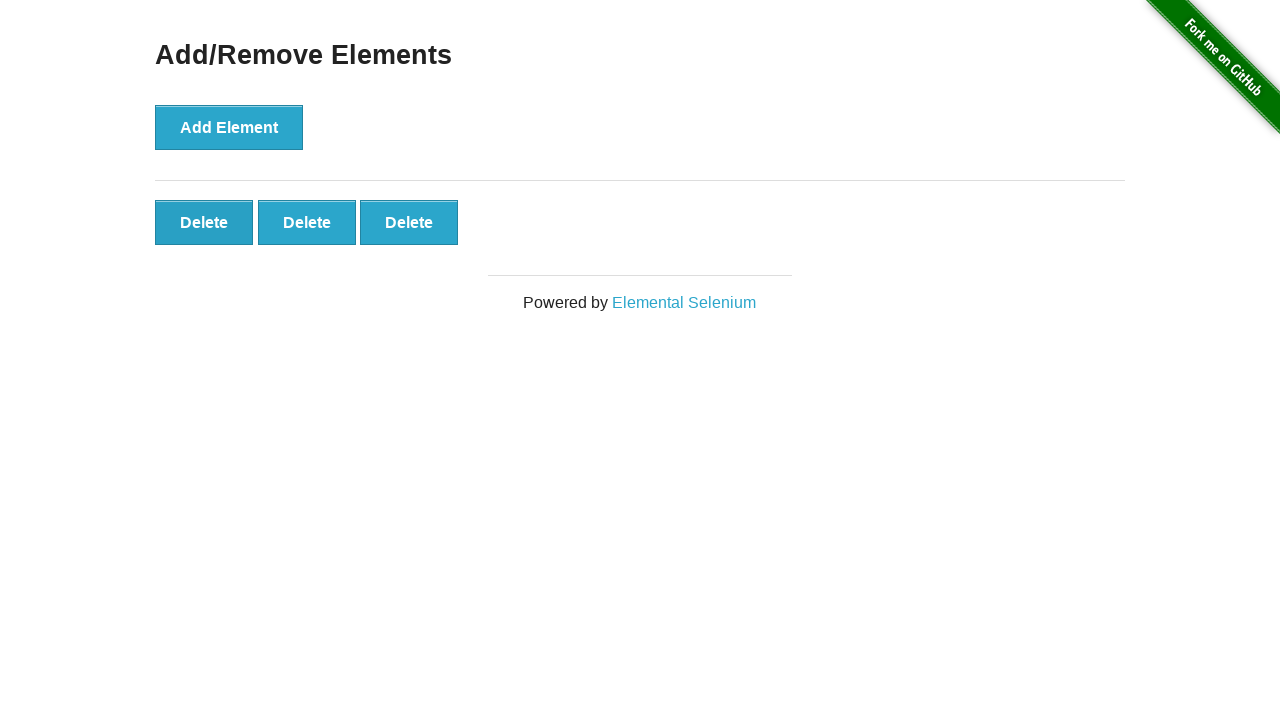

Waited 1 second after deleting element 2
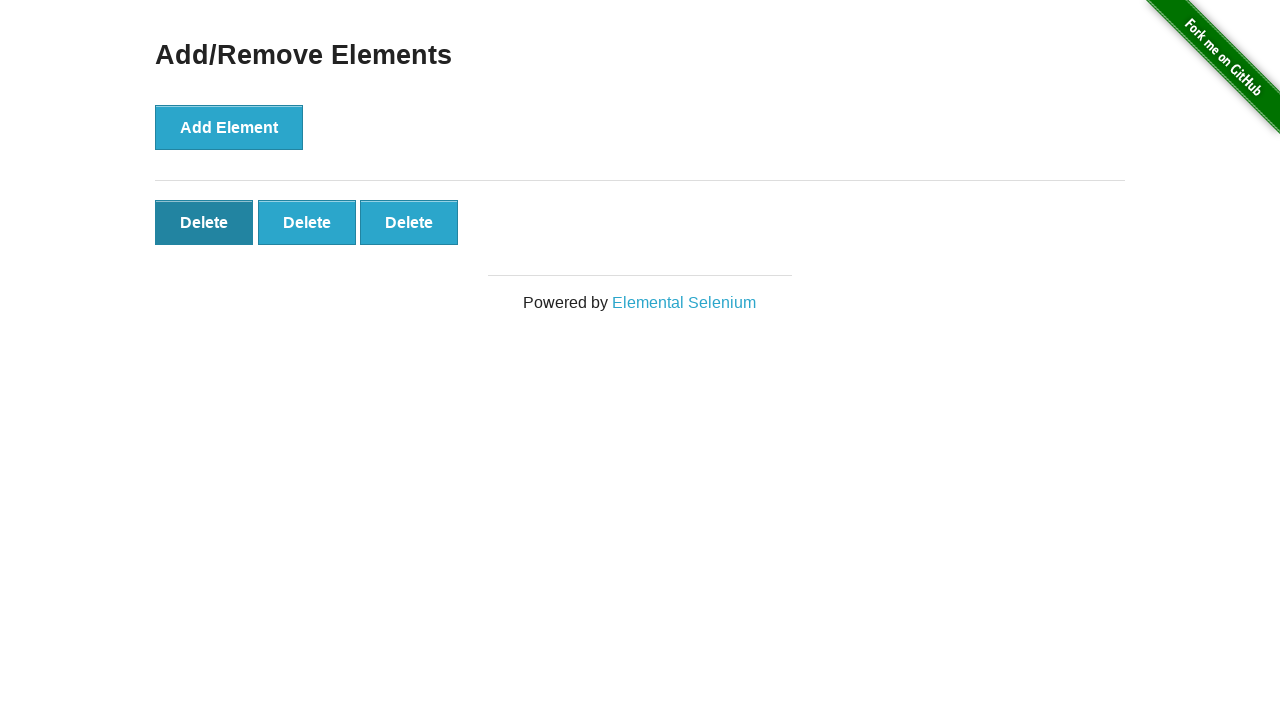

Clicked Delete button (deletion 3/5) at (204, 222) on xpath=//*[@id="elements"]/button
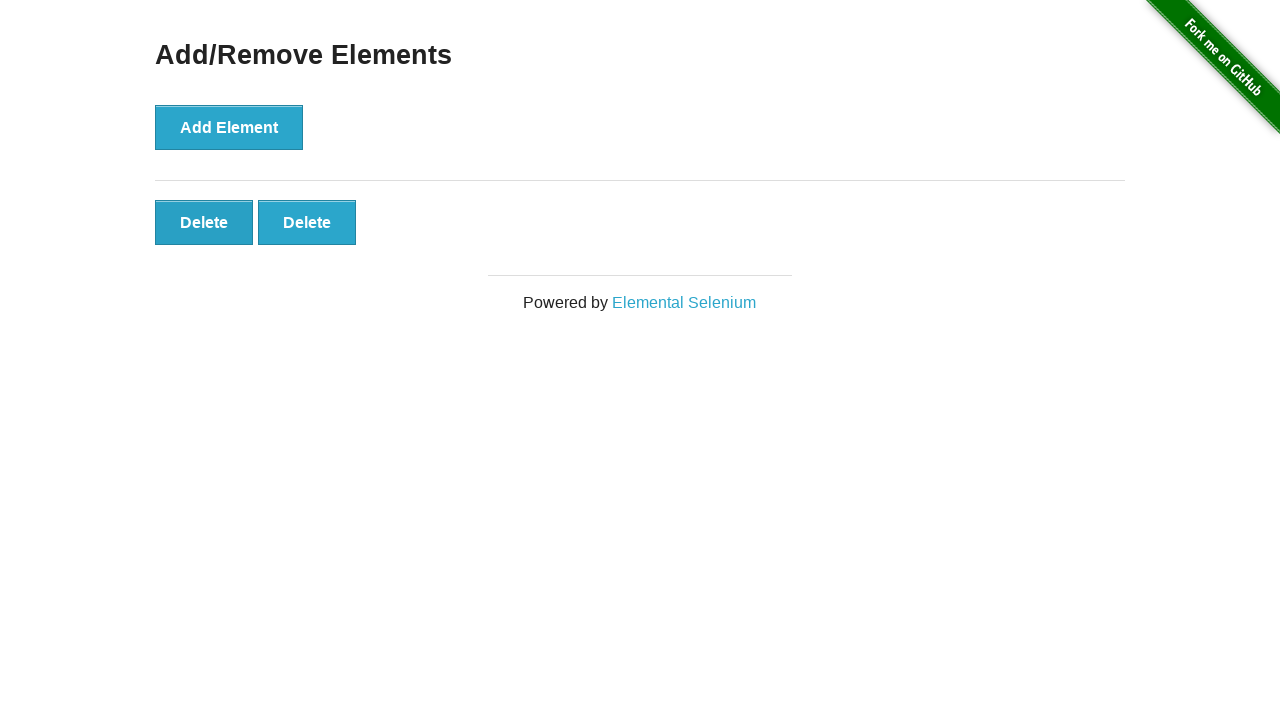

Waited 1 second after deleting element 3
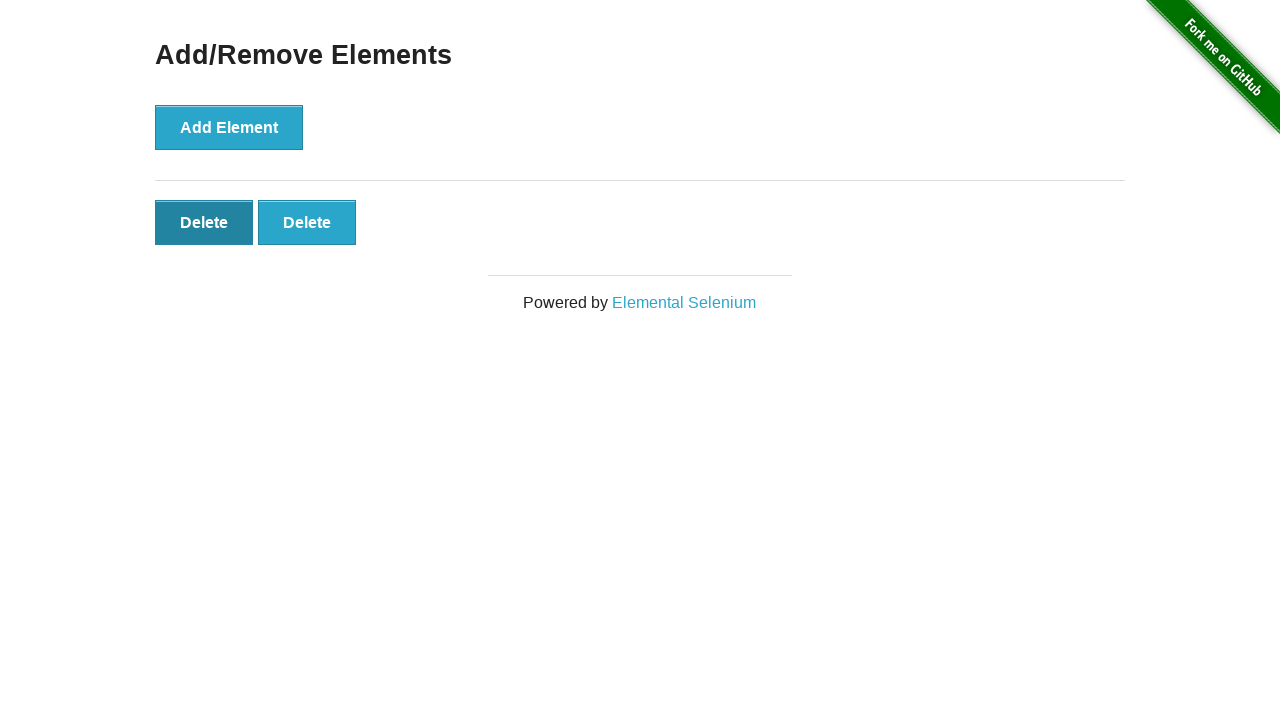

Clicked Delete button (deletion 4/5) at (204, 222) on xpath=//*[@id="elements"]/button
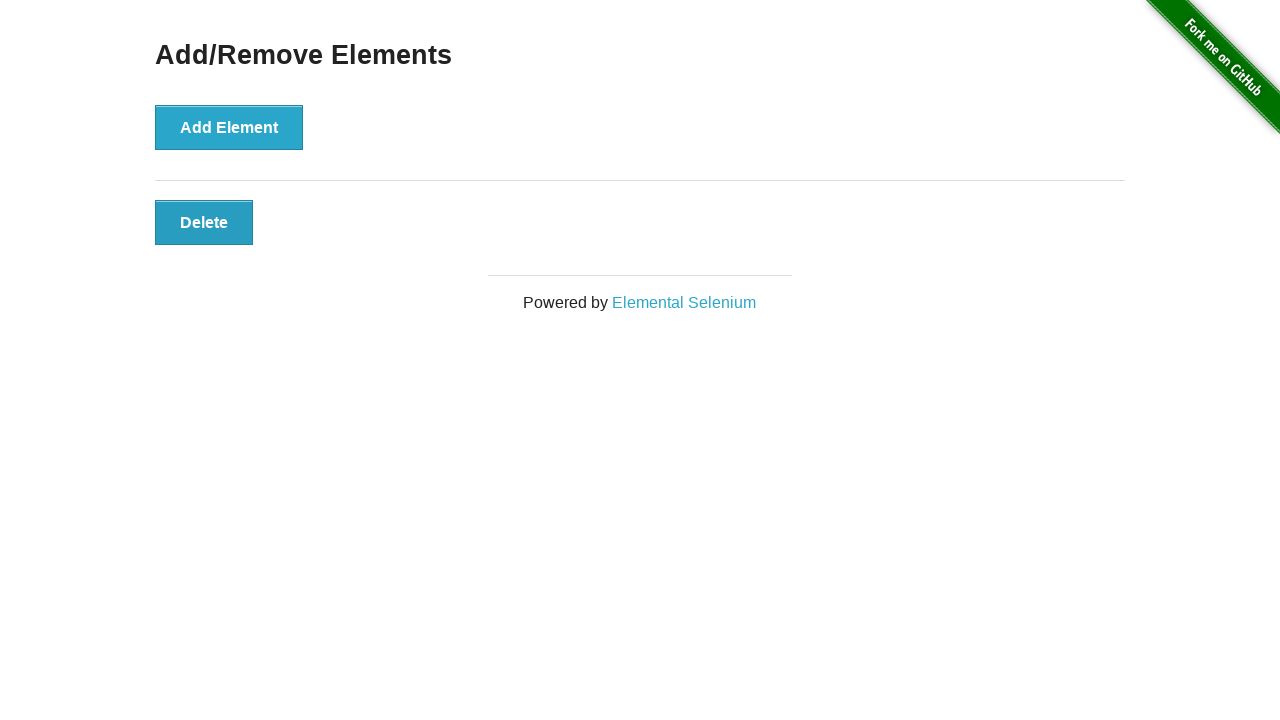

Waited 1 second after deleting element 4
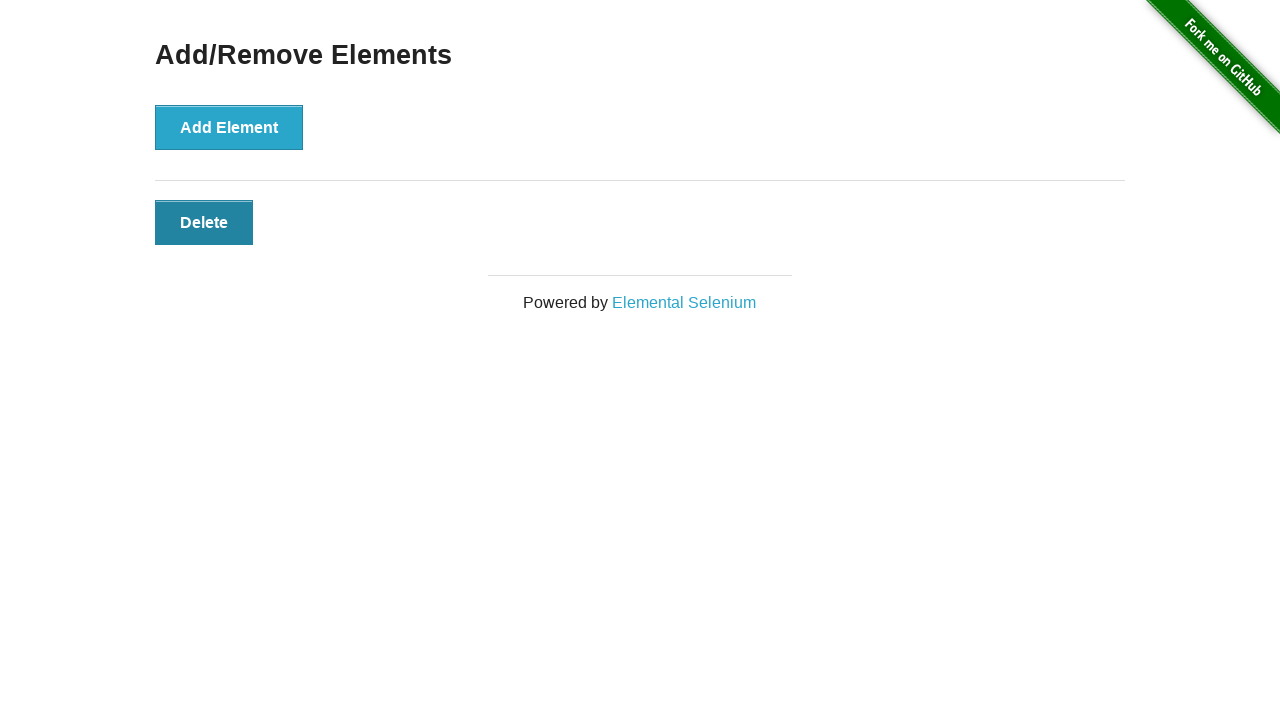

Clicked Delete button (deletion 5/5) at (204, 222) on xpath=//*[@id="elements"]/button
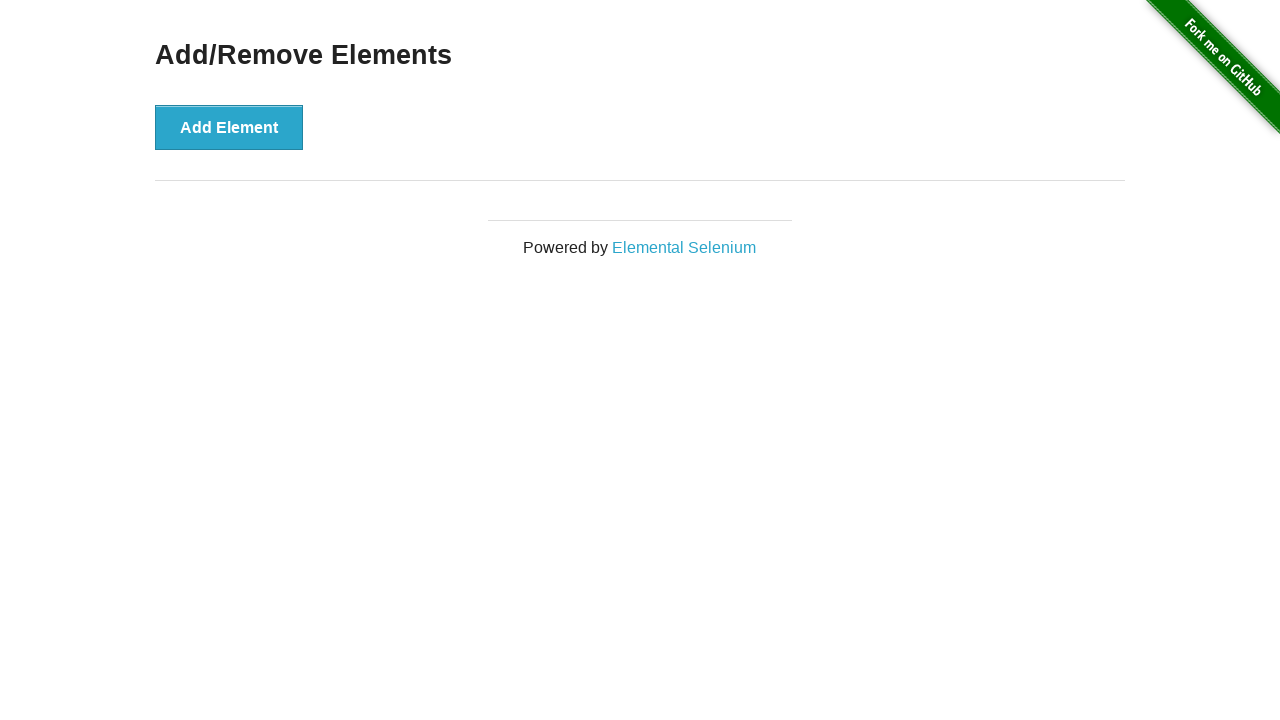

Waited 1 second after deleting element 5
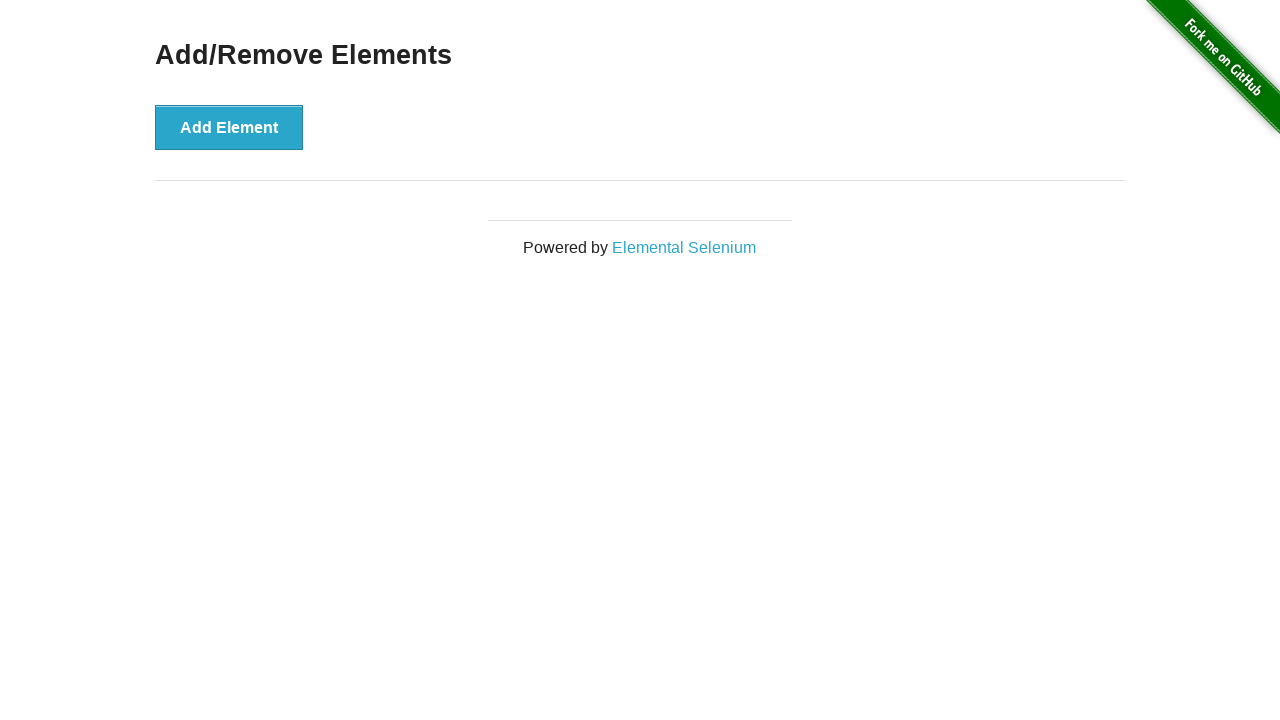

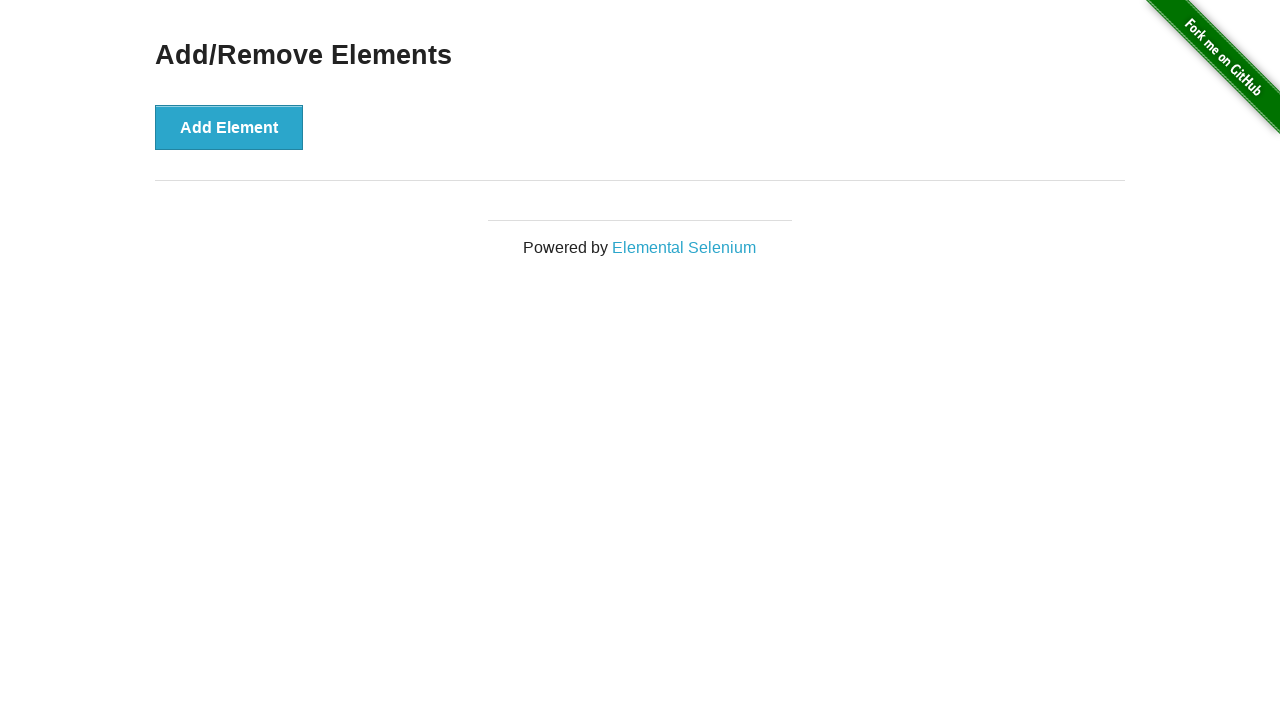